Tests infinite scroll by pressing space and page down keys to scroll the page

Starting URL: https://the-internet.herokuapp.com/infinite_scroll

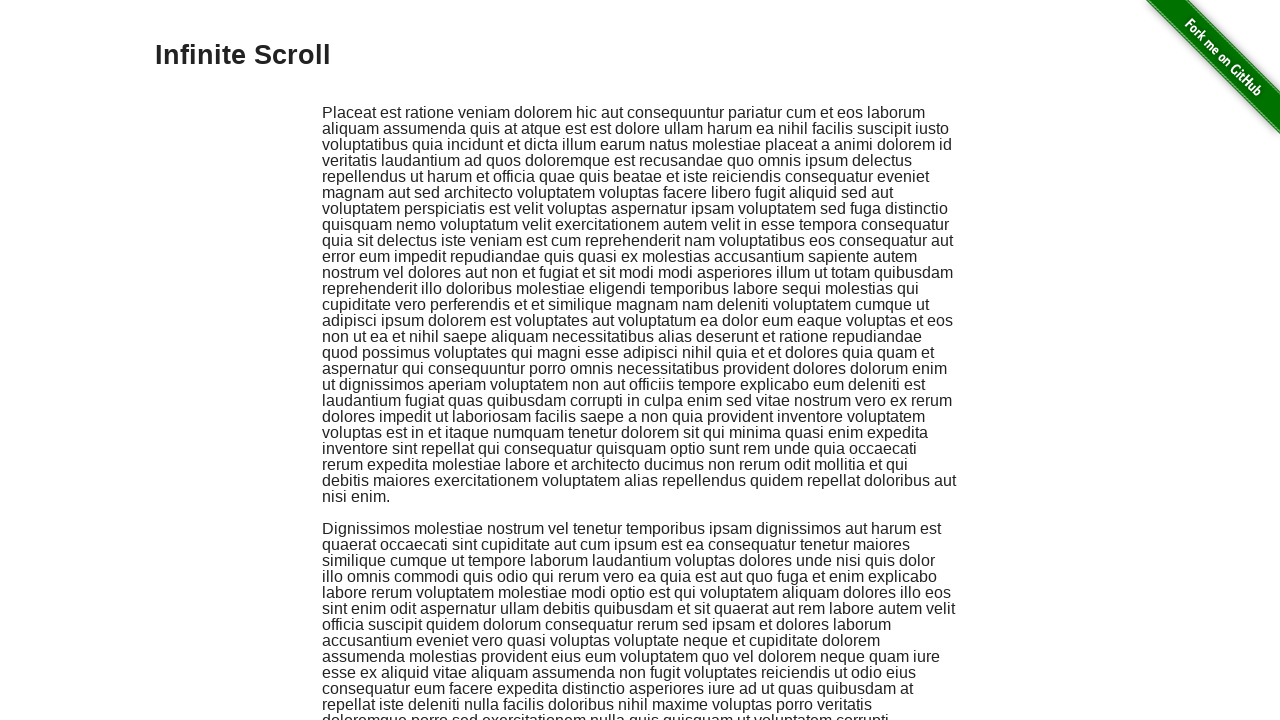

Pressed Space key to scroll page down on body
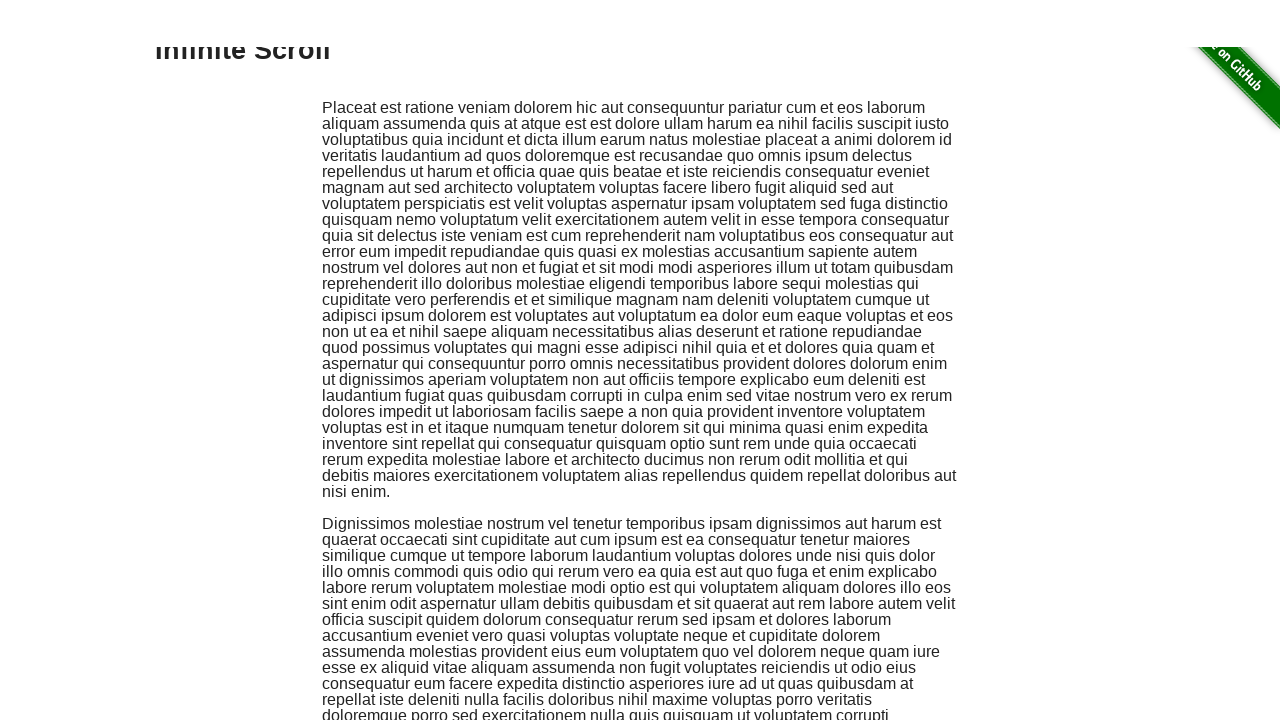

Pressed Space key again to continue scrolling on body
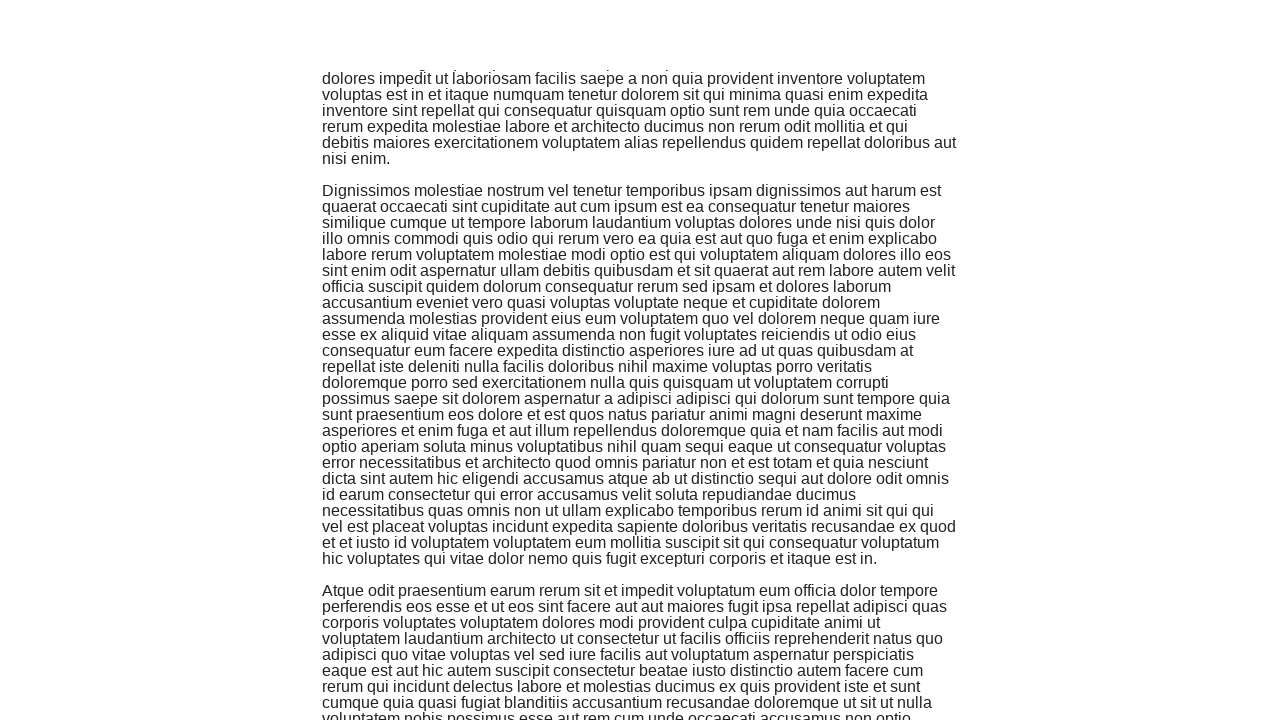

Pressed PageDown key to scroll further down the infinite scroll page on body
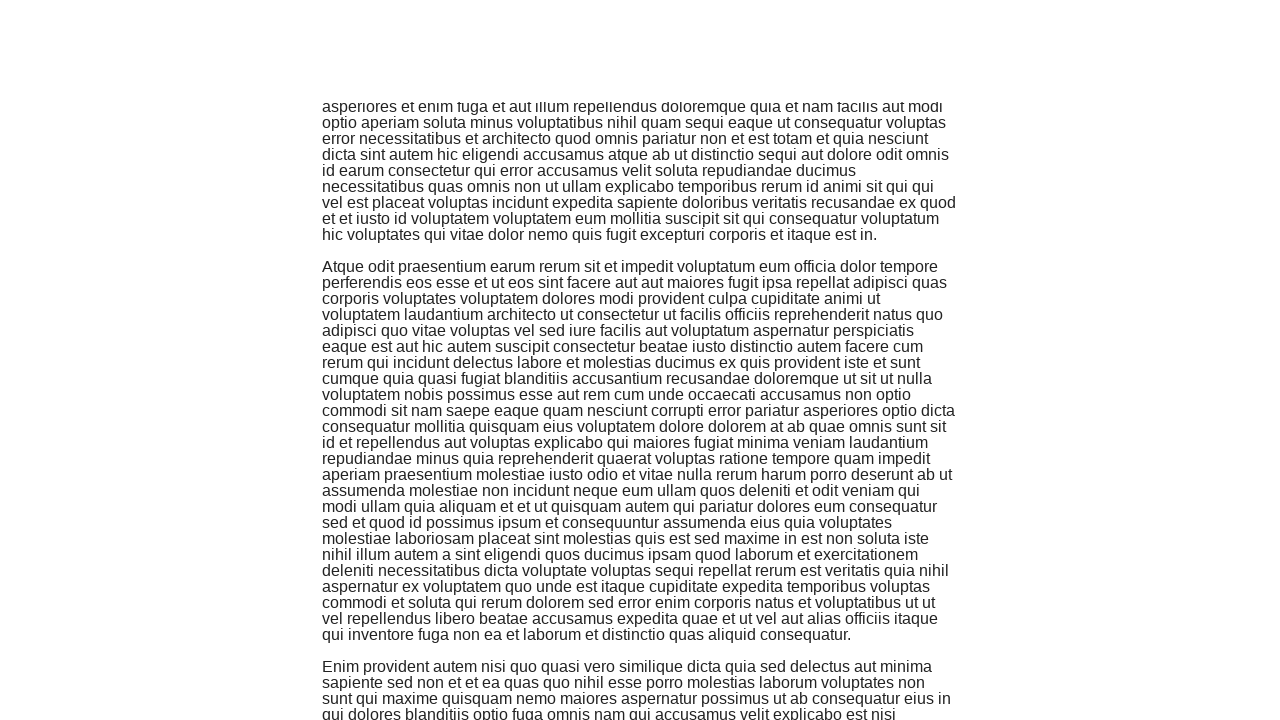

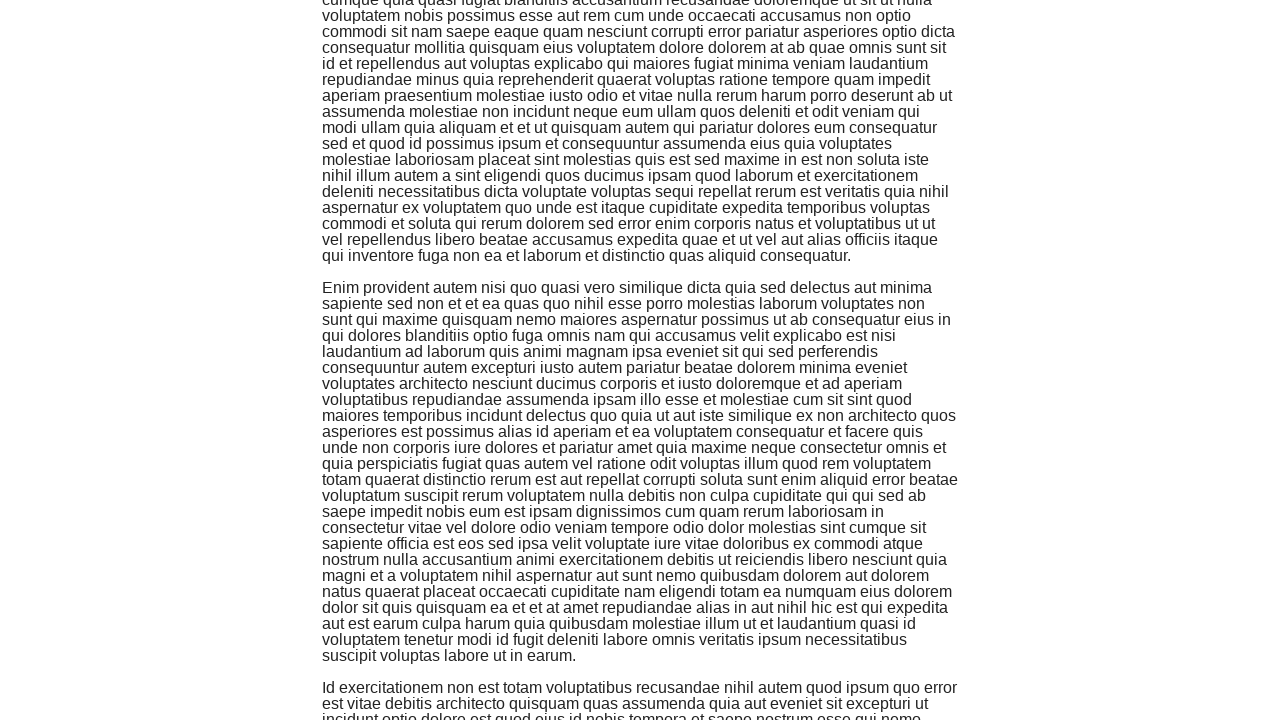